Tests DemoQA text box form by filling in name, email, and addresses then submitting

Starting URL: https://demoqa.com/

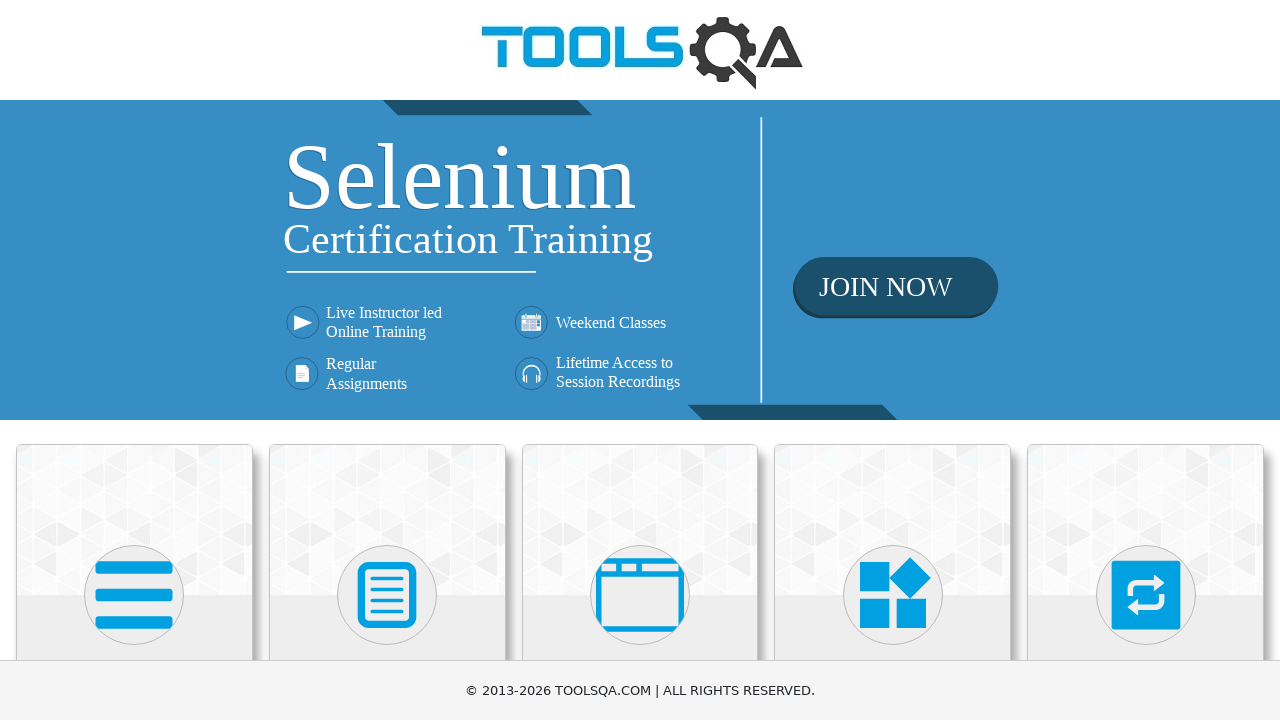

Navigated to DemoQA home page
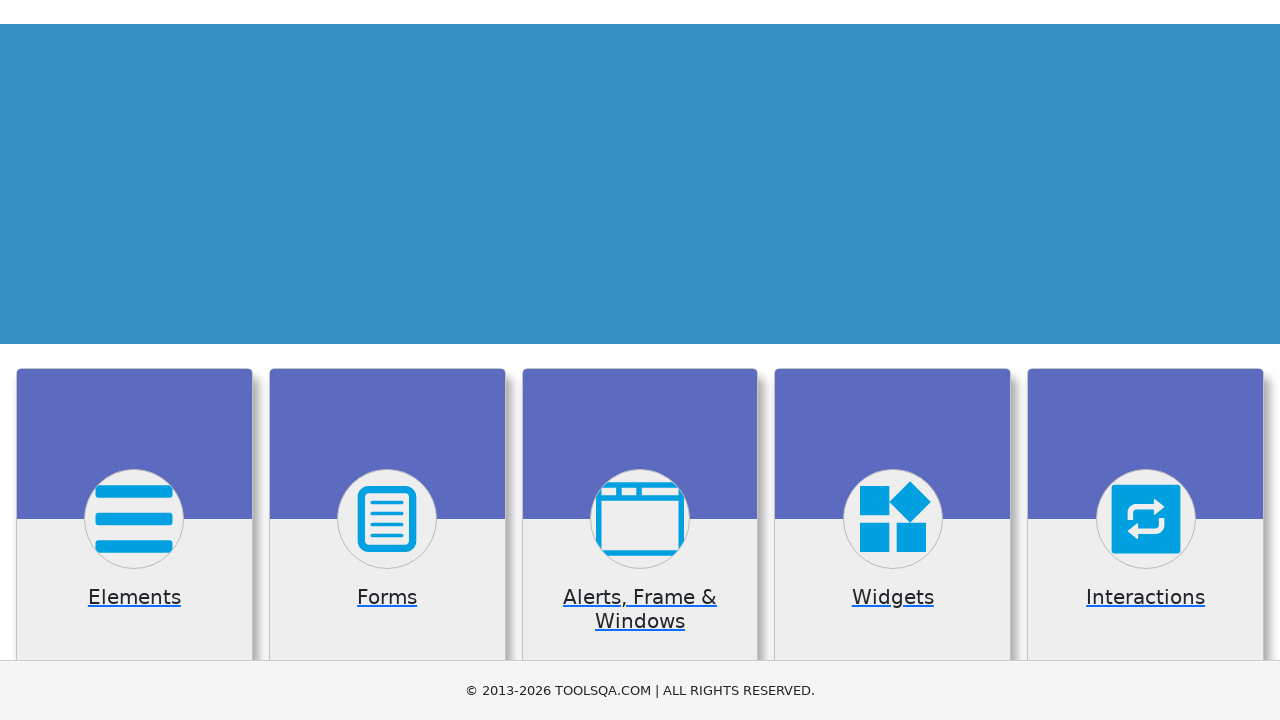

Clicked Elements card at (134, 595) on xpath=//div[@class='card mt-4 top-card'][1]//*[name()='svg']
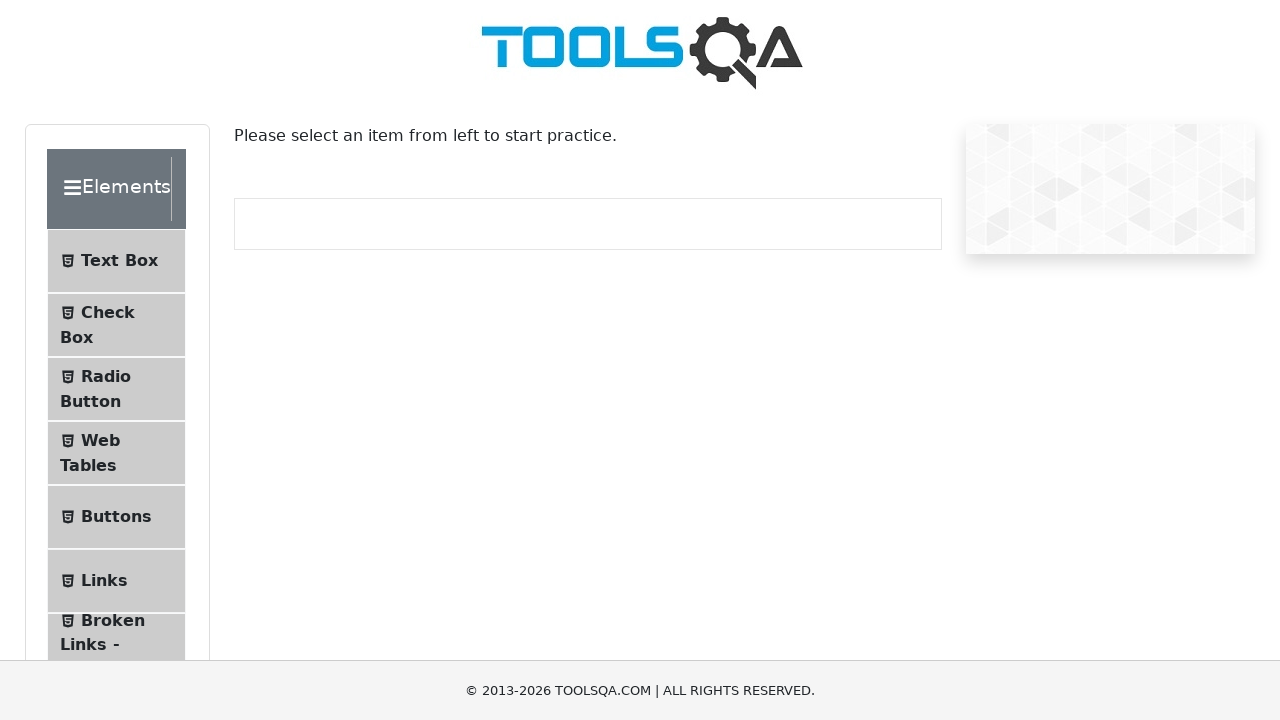

Clicked Text Box menu item at (119, 261) on xpath=//span[text()='Text Box']
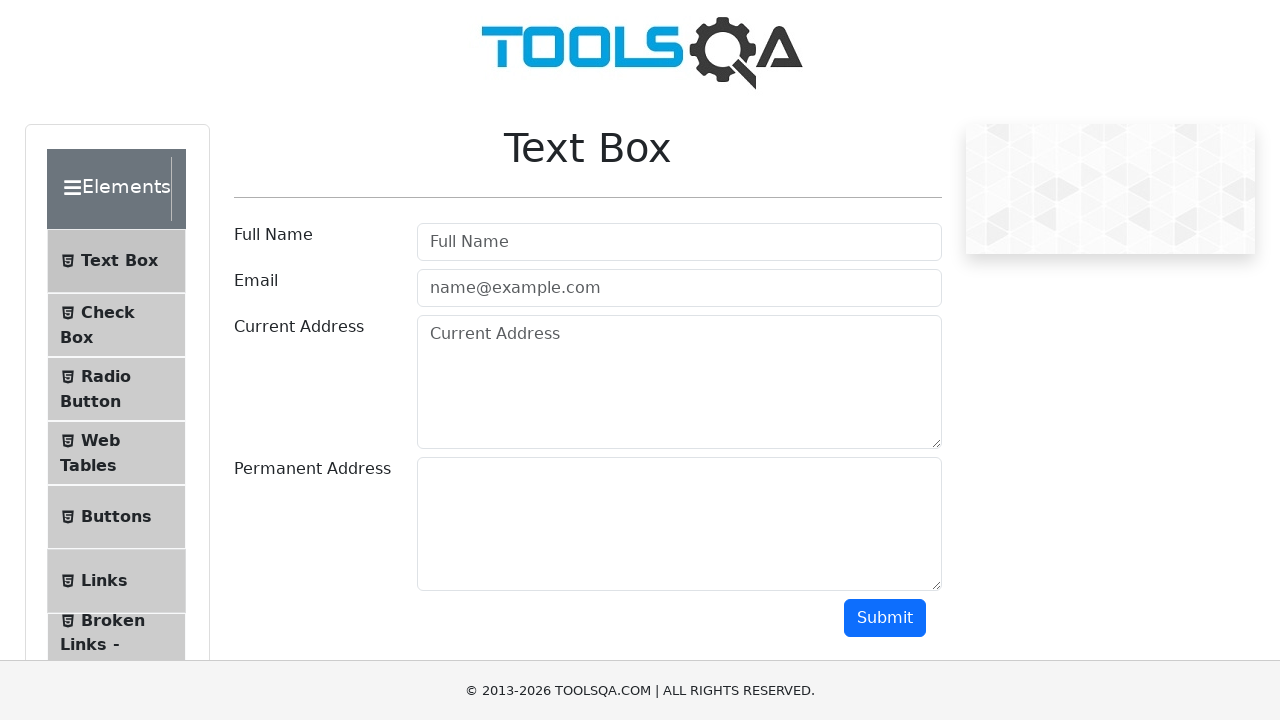

Filled full name field with 'Artem De' on #userName
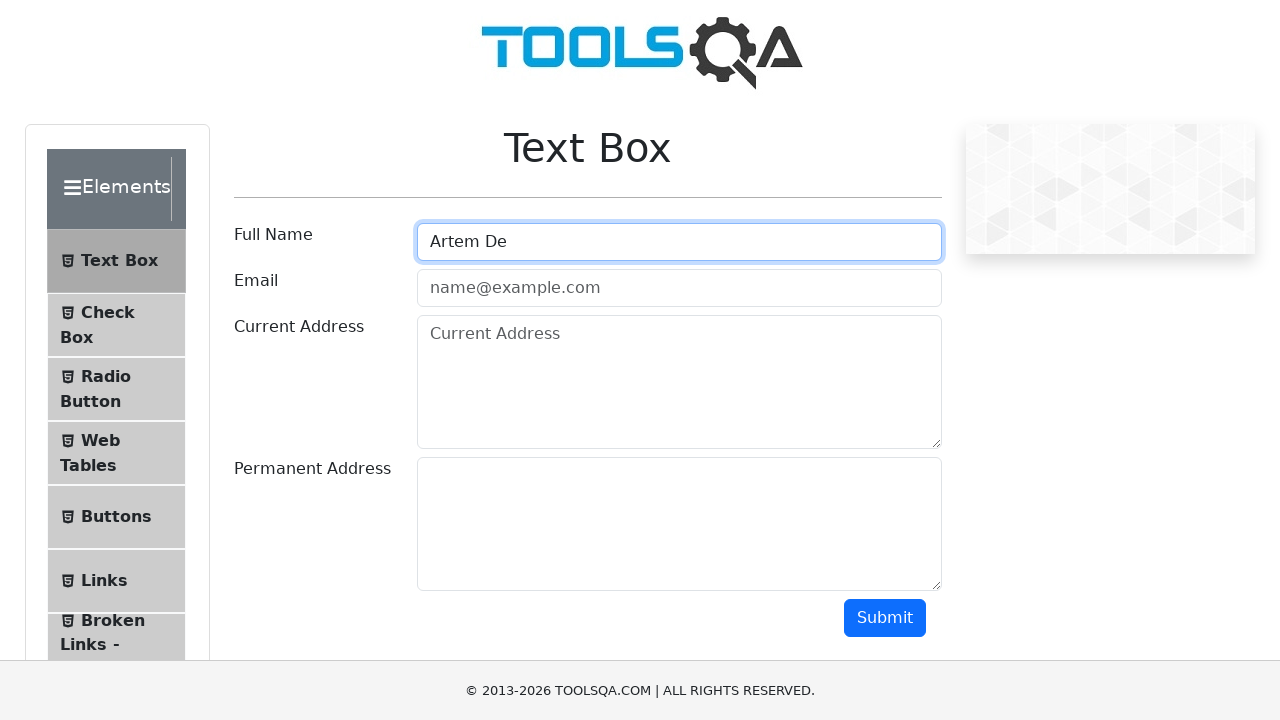

Filled email field with 'test@gmail.com' on #userEmail
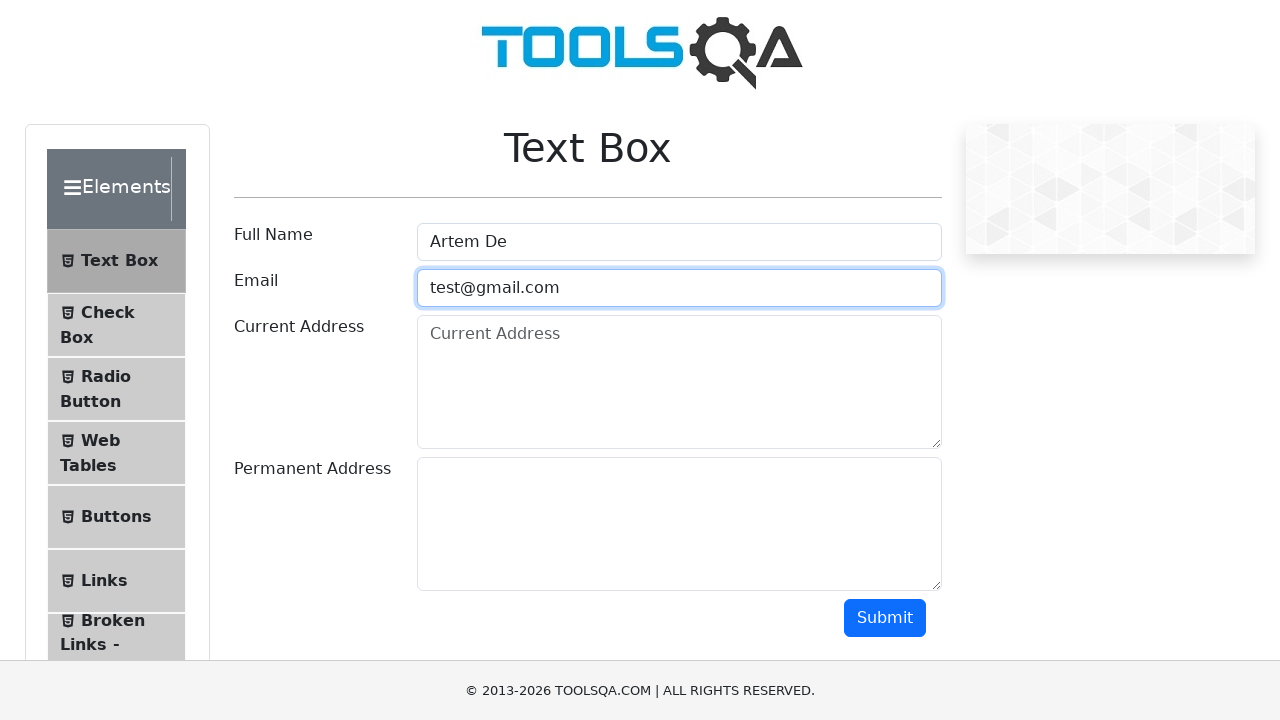

Filled current address field with '123 Main St, Anytown USA' on #currentAddress
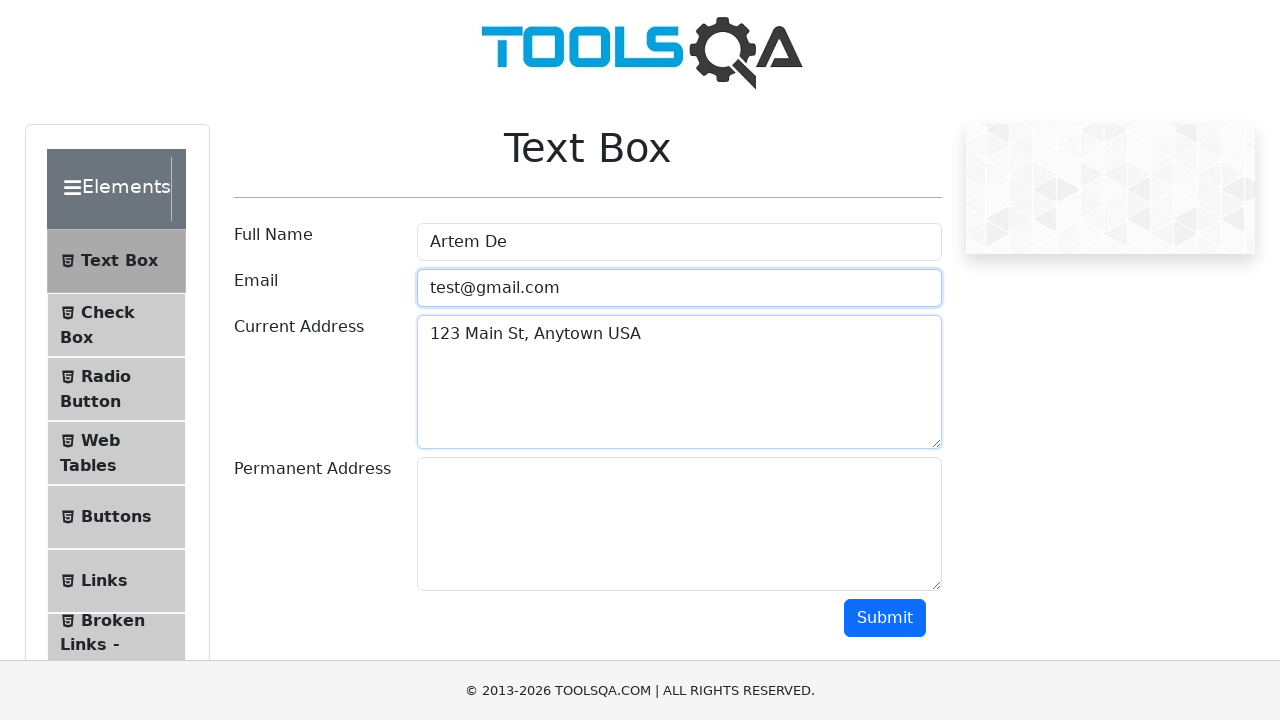

Filled permanent address field with '456 Oak St, Anytown USA' on #permanentAddress
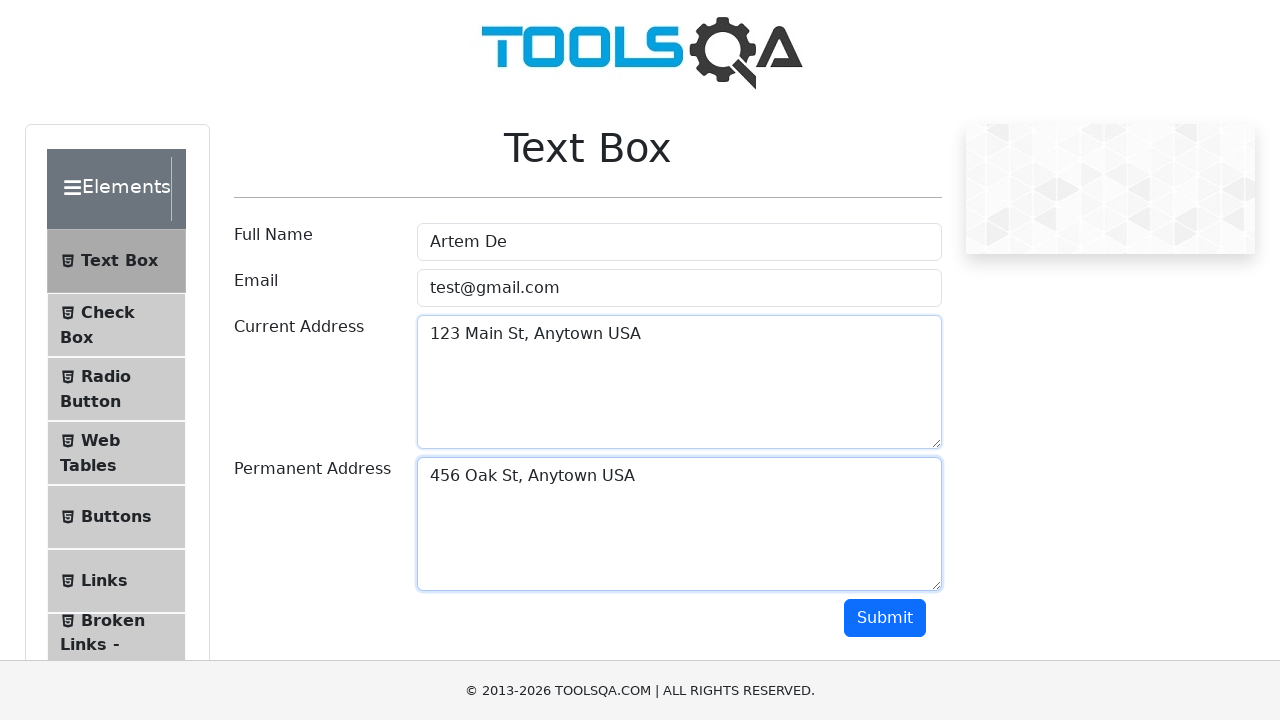

Clicked submit button to submit form at (885, 618) on #submit
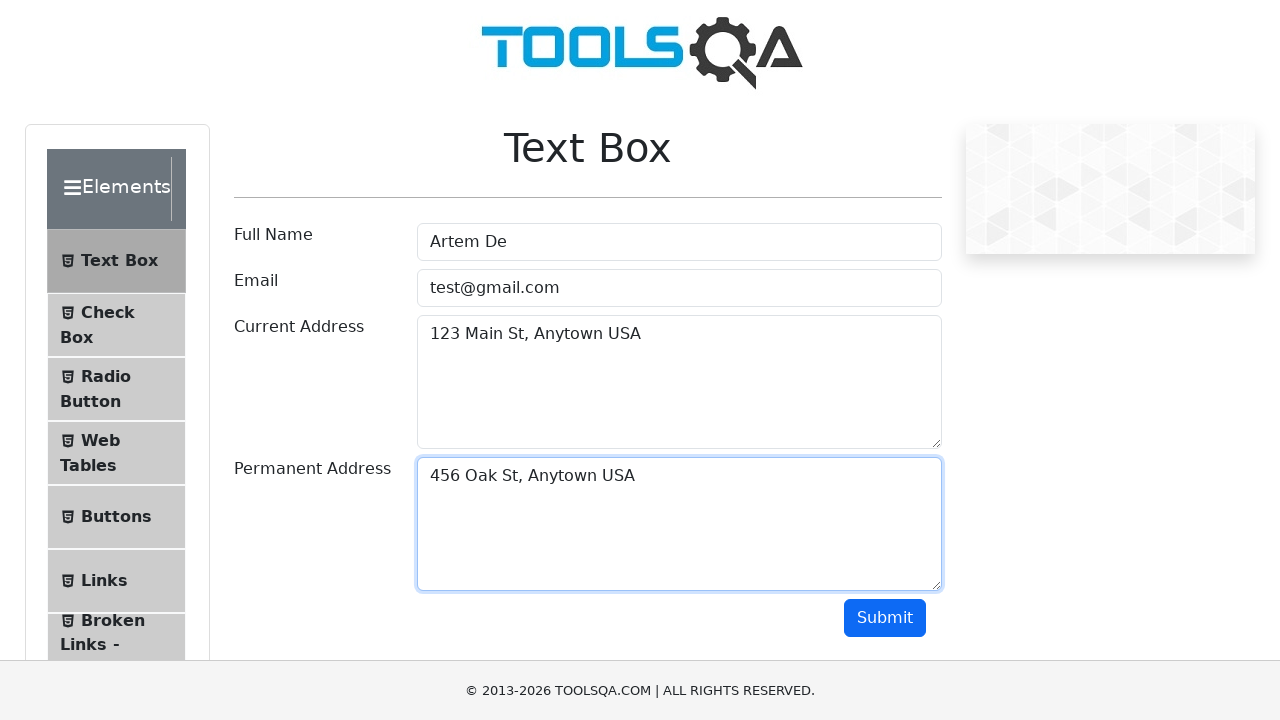

Form submission completed and results displayed
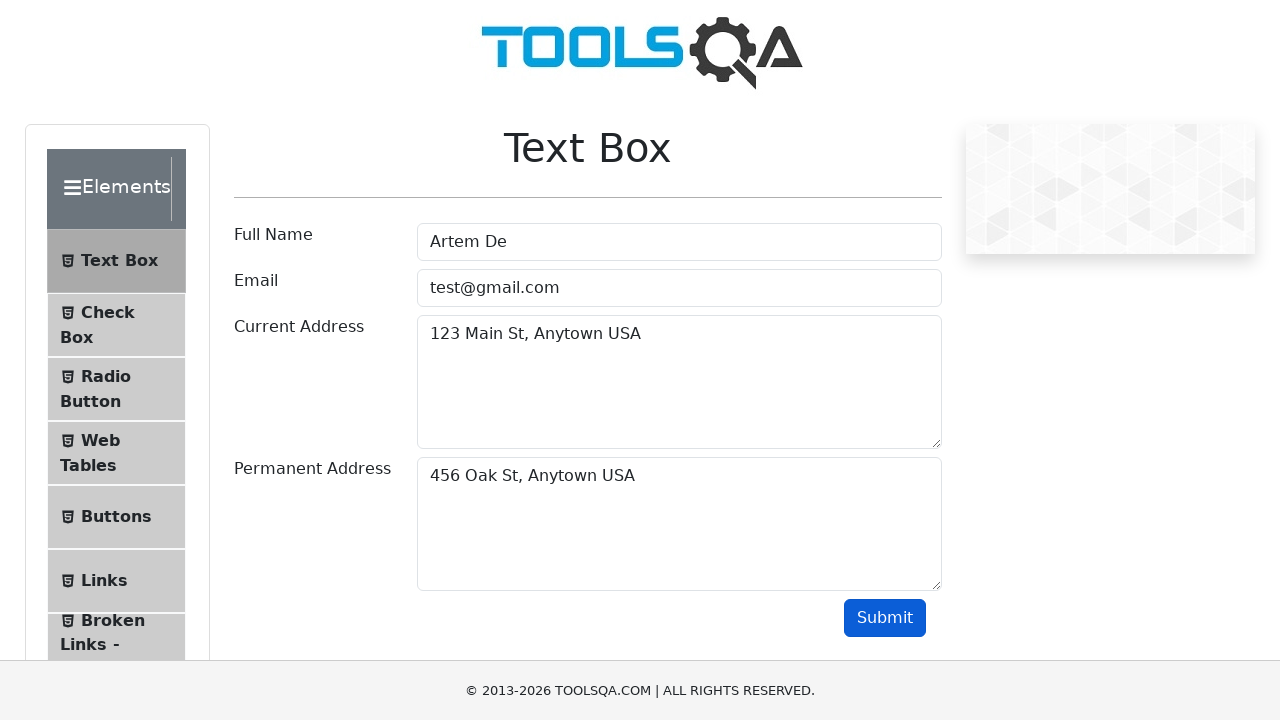

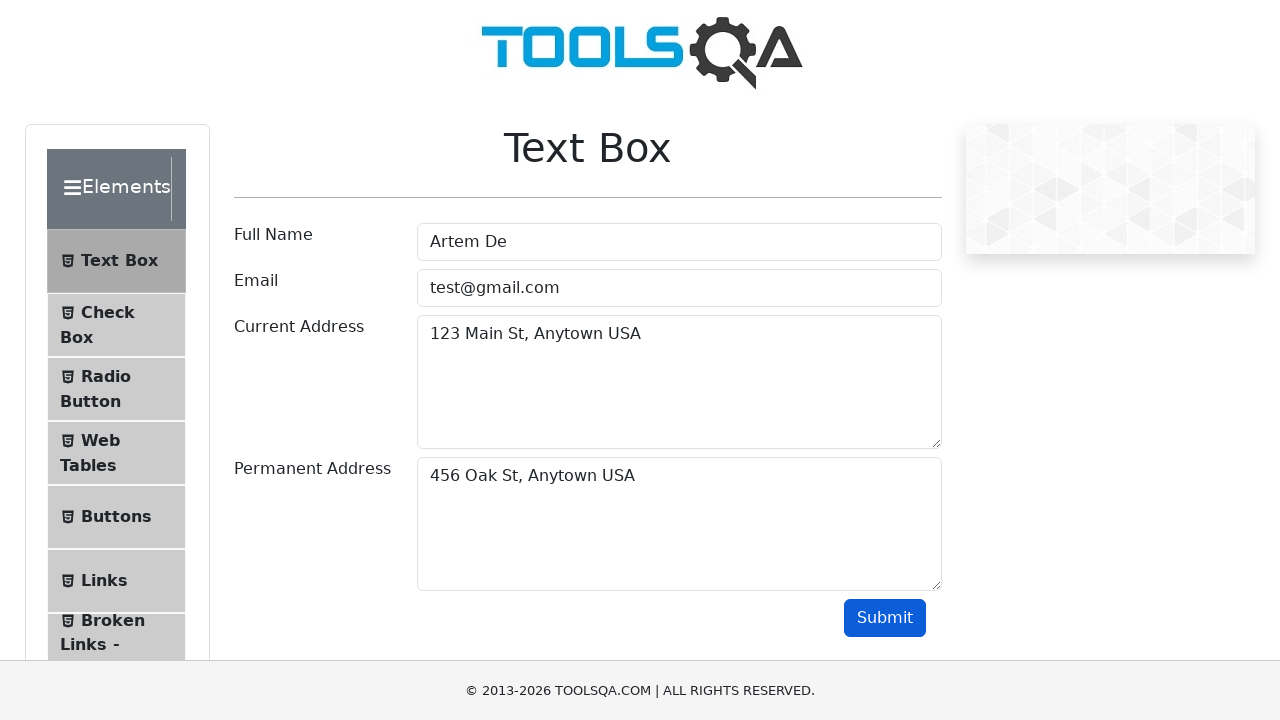